Tests various XPath and CSS selector strategies by repeatedly filling and clearing a username input field using different selector approaches

Starting URL: https://www.mycontactform.com

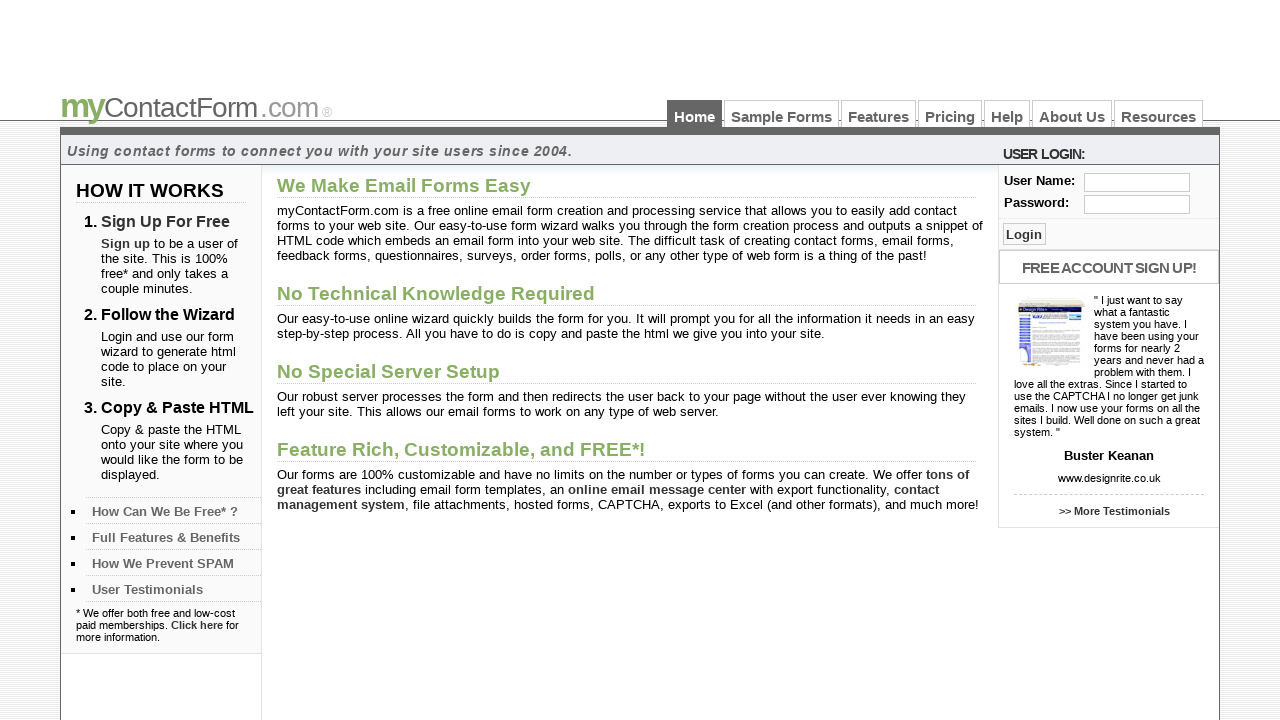

Filled username field with 'Phani' using XPath starts-with function on //input[starts-with(@id,'use')]
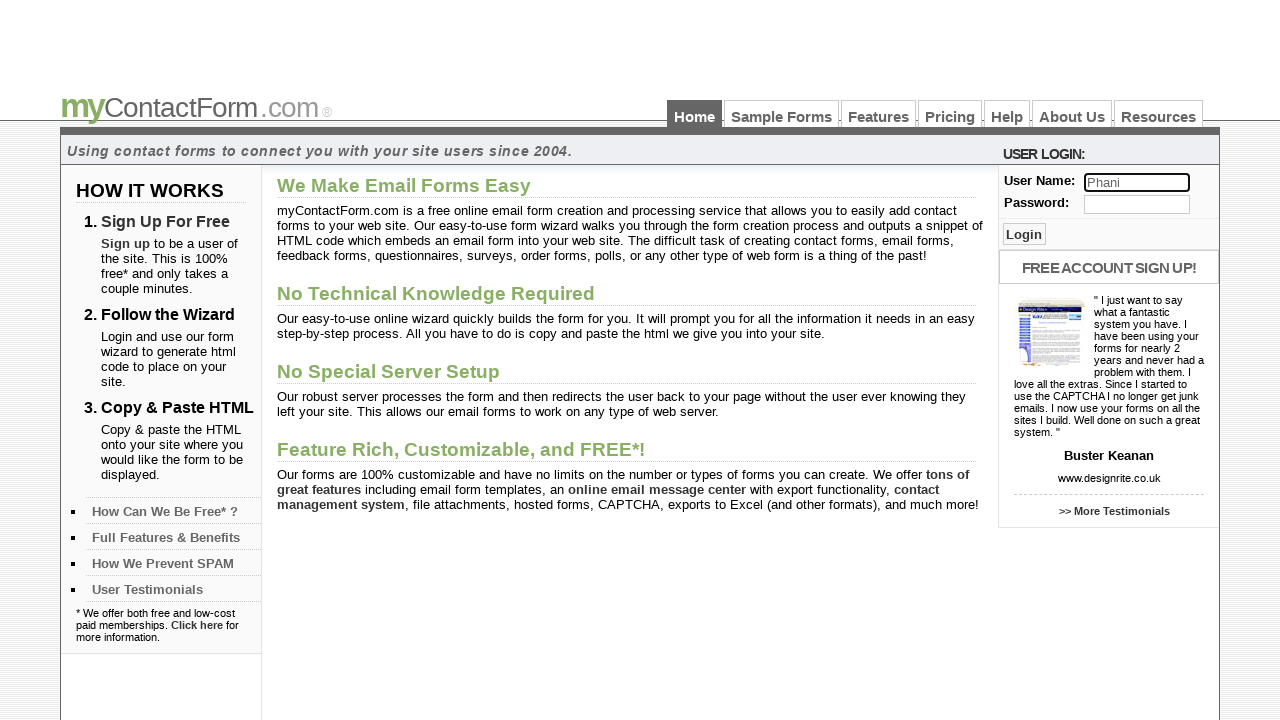

Cleared username field using XPath starts-with function on //input[starts-with(@id,'use')]
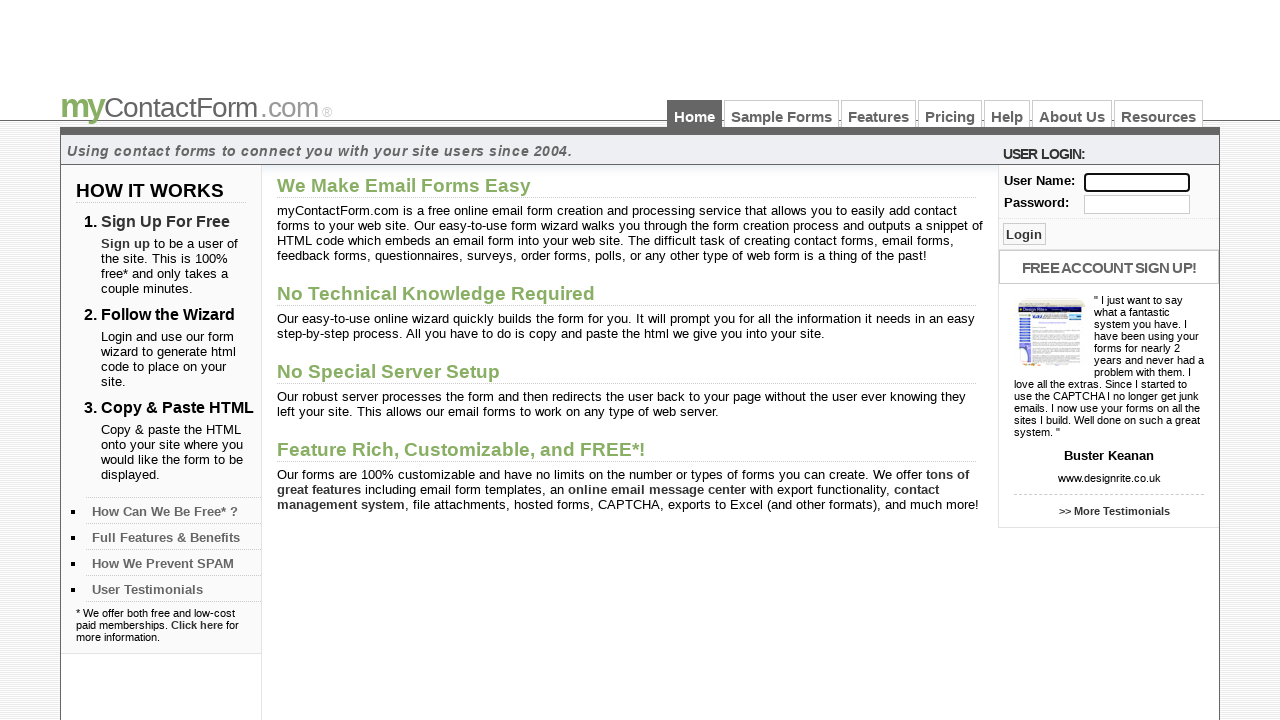

Filled username field with 'Smith' using XPath contains function on //input[contains(@id,'se')]
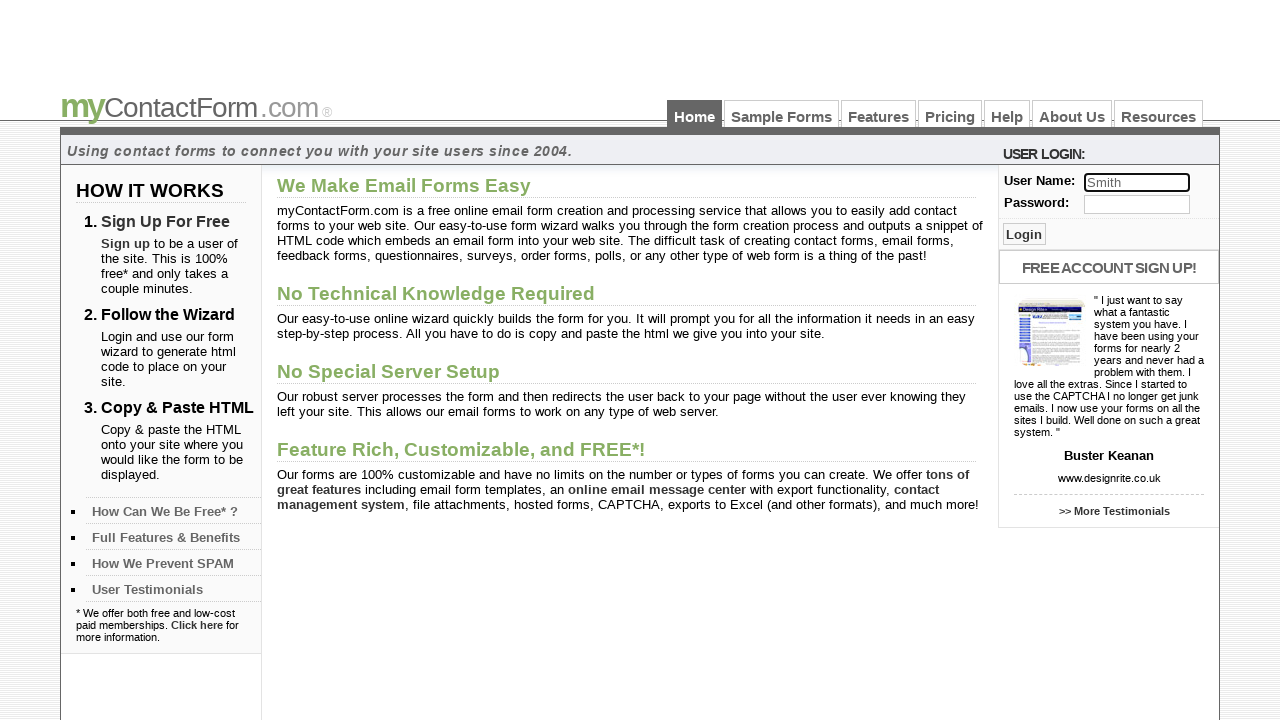

Cleared username field using XPath contains function on //input[contains(@id,'se')]
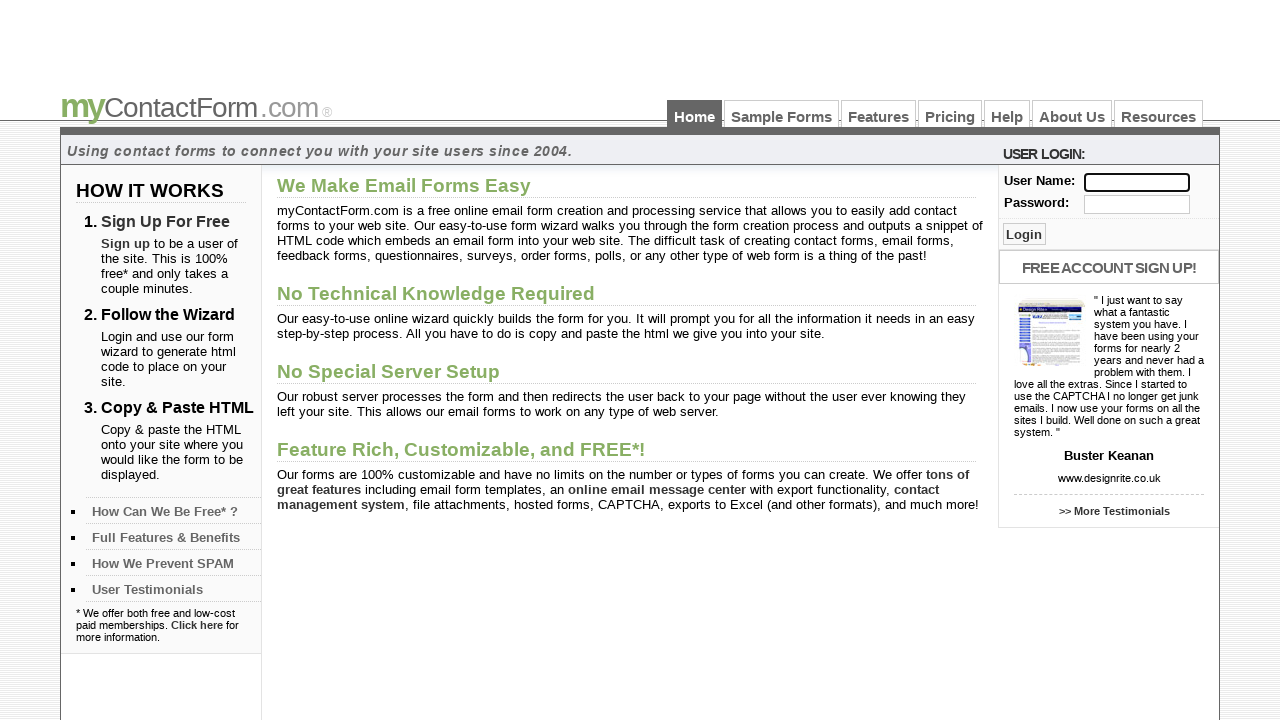

Filled username field with 'Swetha' using XPath OR operator on //input[@id='user' or @name='test']
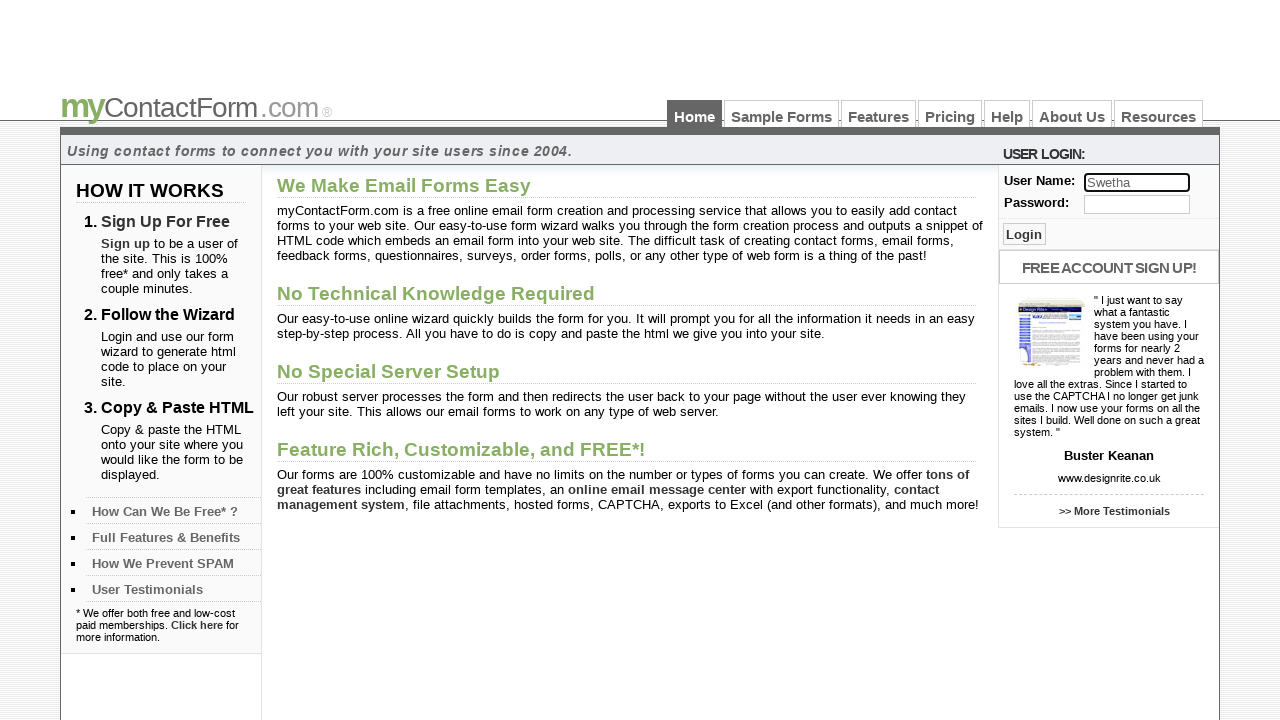

Cleared username field using XPath OR operator on //input[@id='user' or @name='test']
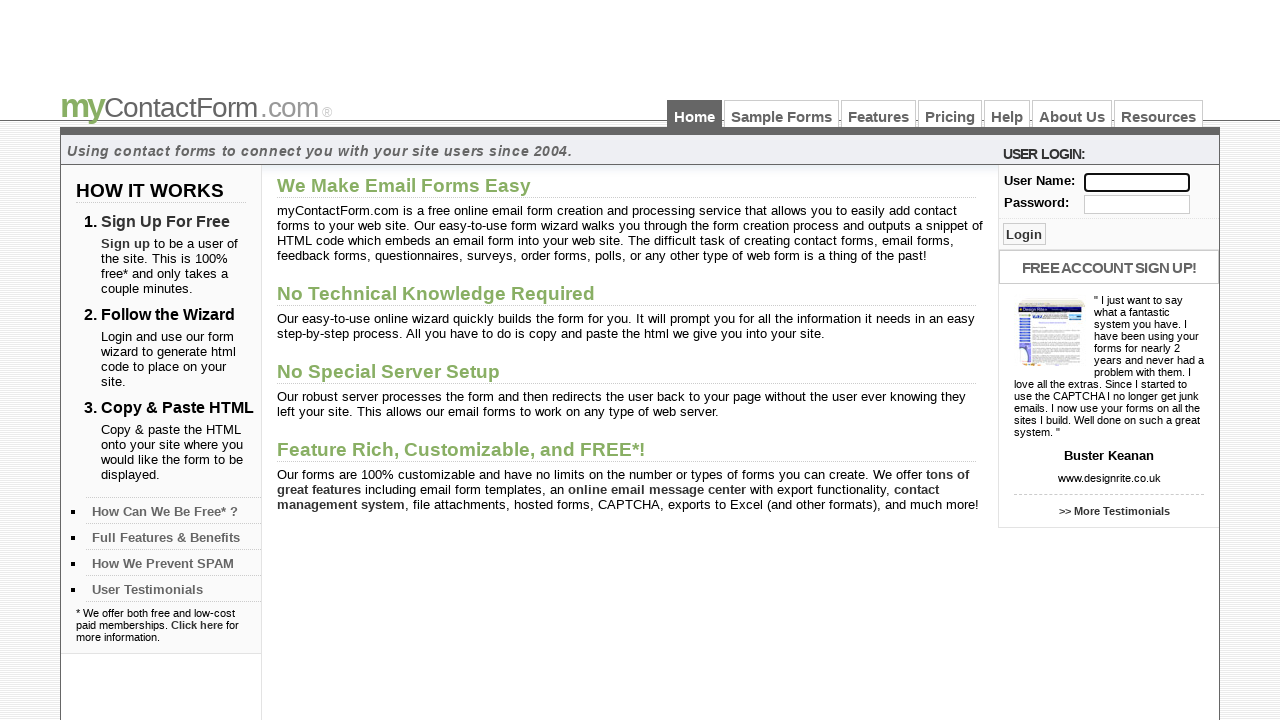

Filled username field with 'Pavithra' using XPath pipe (|) operator on //input[@id='user']|//input[@name='user']
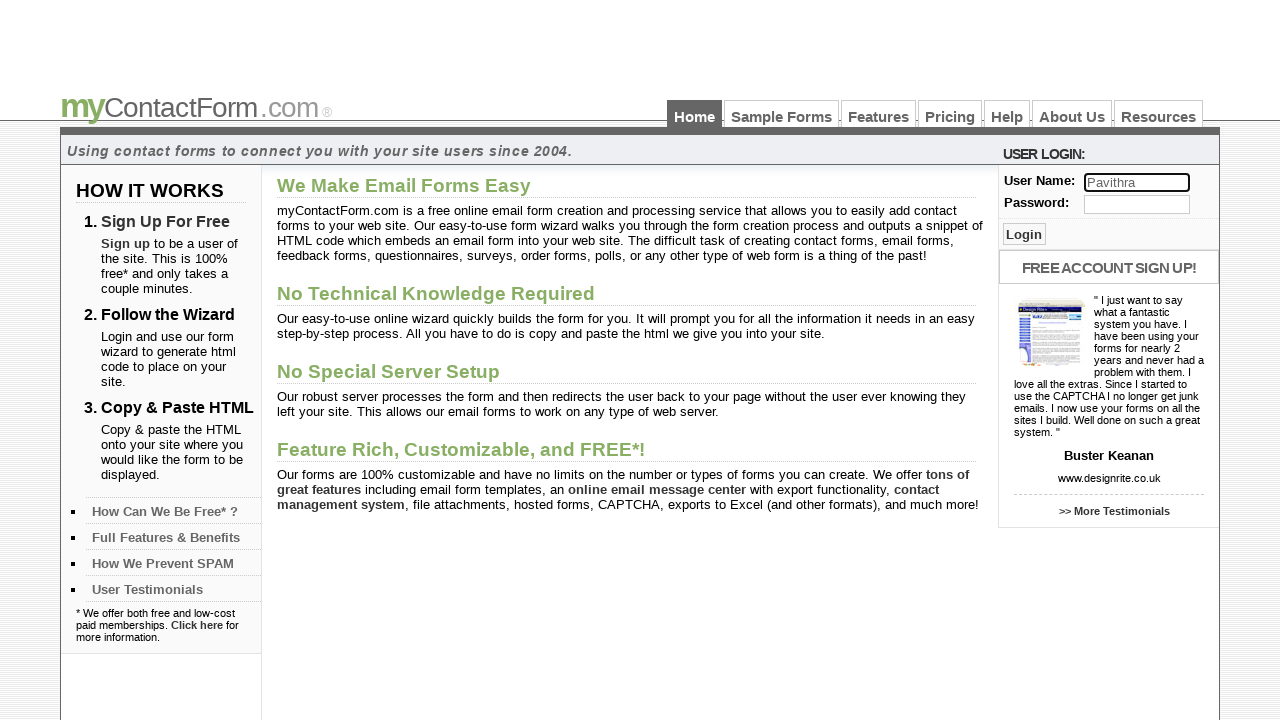

Cleared username field using XPath pipe (|) operator on //input[@id='user']|//input[@name='user']
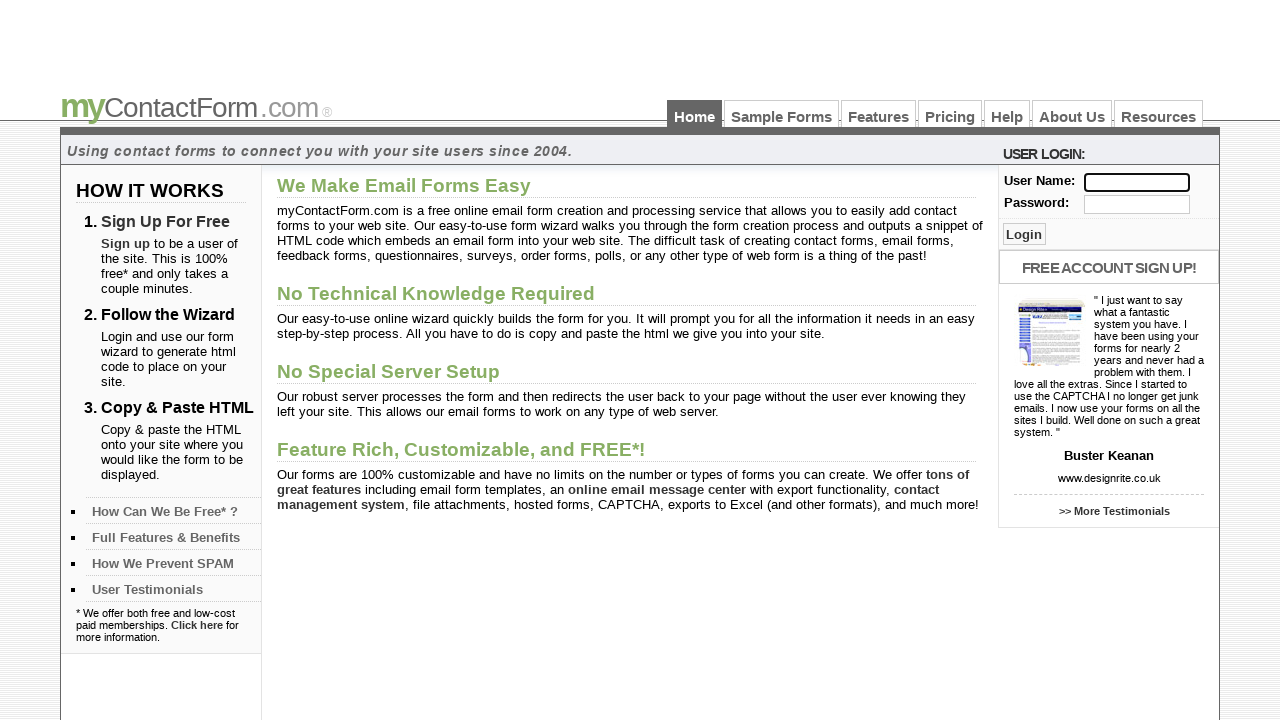

Filled username field with 'Rajesh' using XPath AND operator on //input[@id='user' and @name='user']
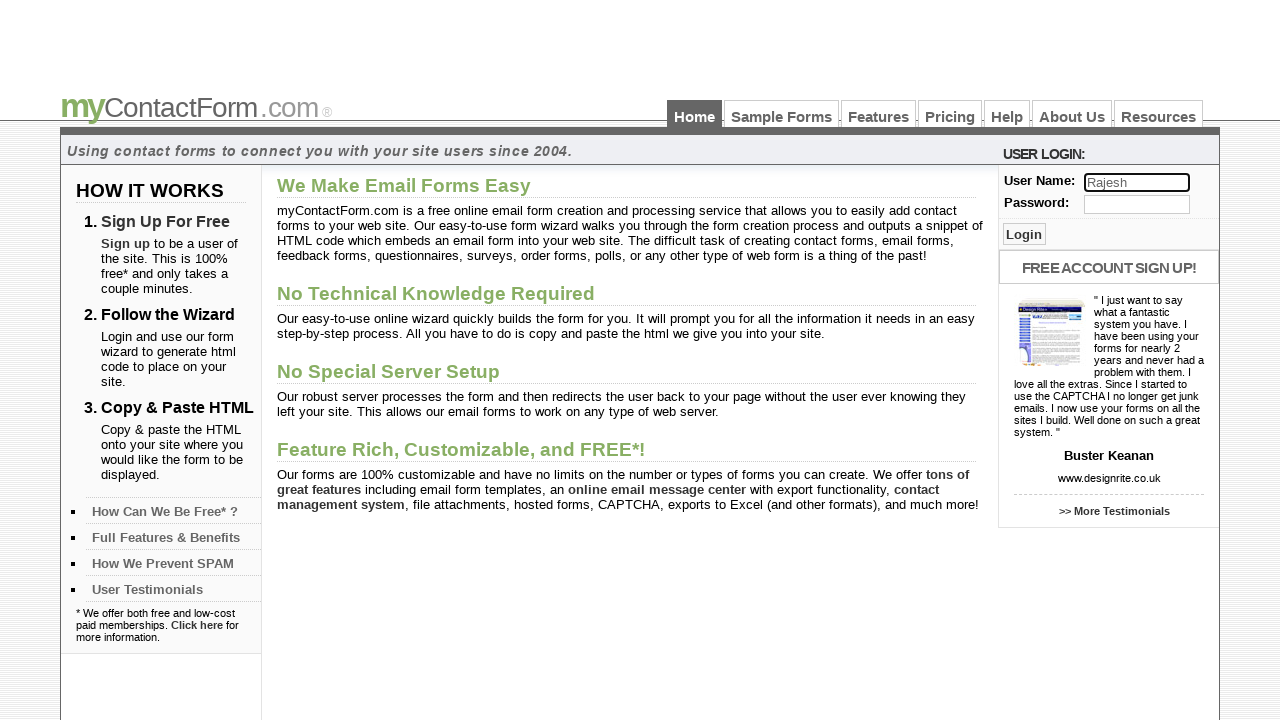

Cleared username field using XPath AND operator on //input[@id='user' and @name='user']
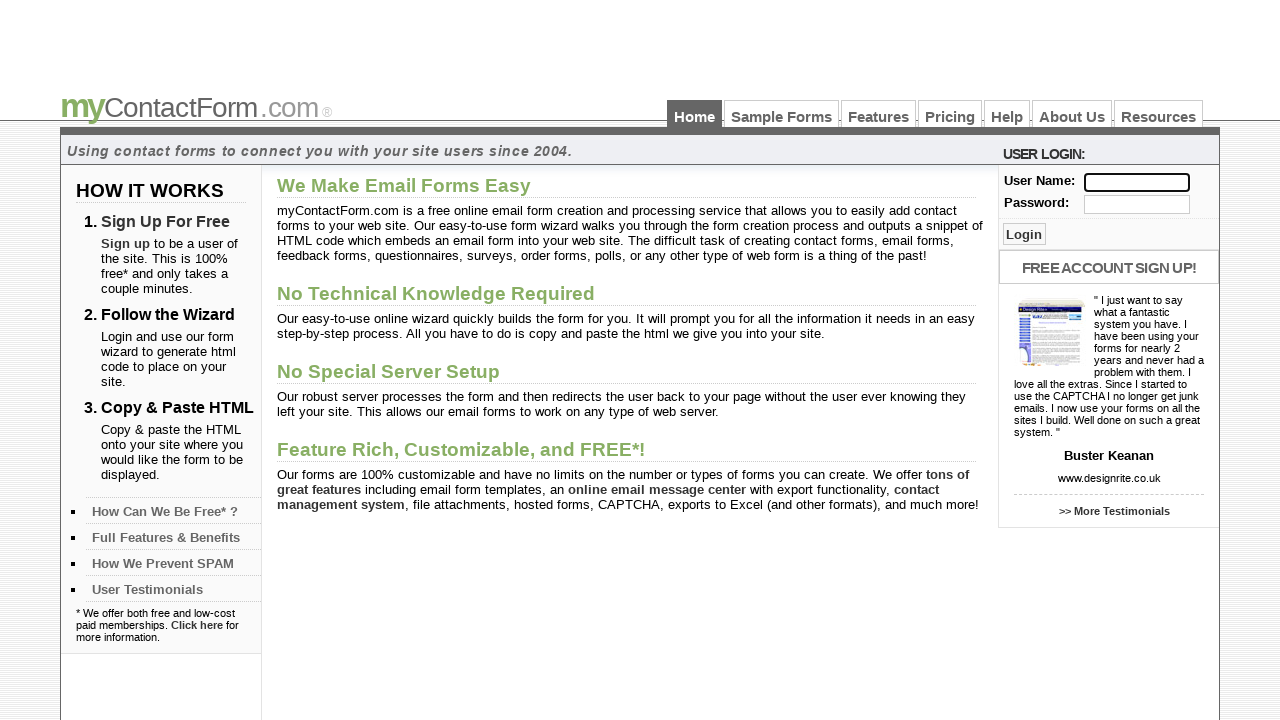

Filled username field with 'Phani' using XPath starts-with function (repeated) on //input[starts-with(@id,'use')]
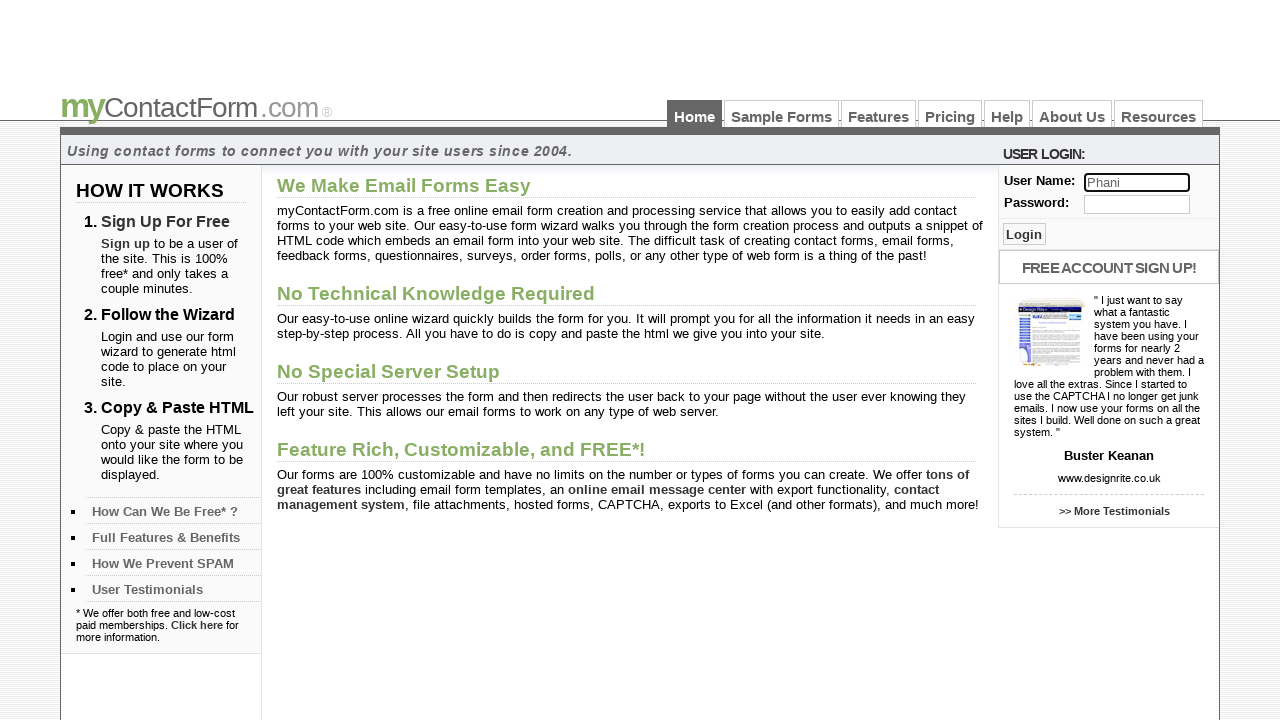

Cleared username field using XPath starts-with function (repeated) on //input[starts-with(@id,'use')]
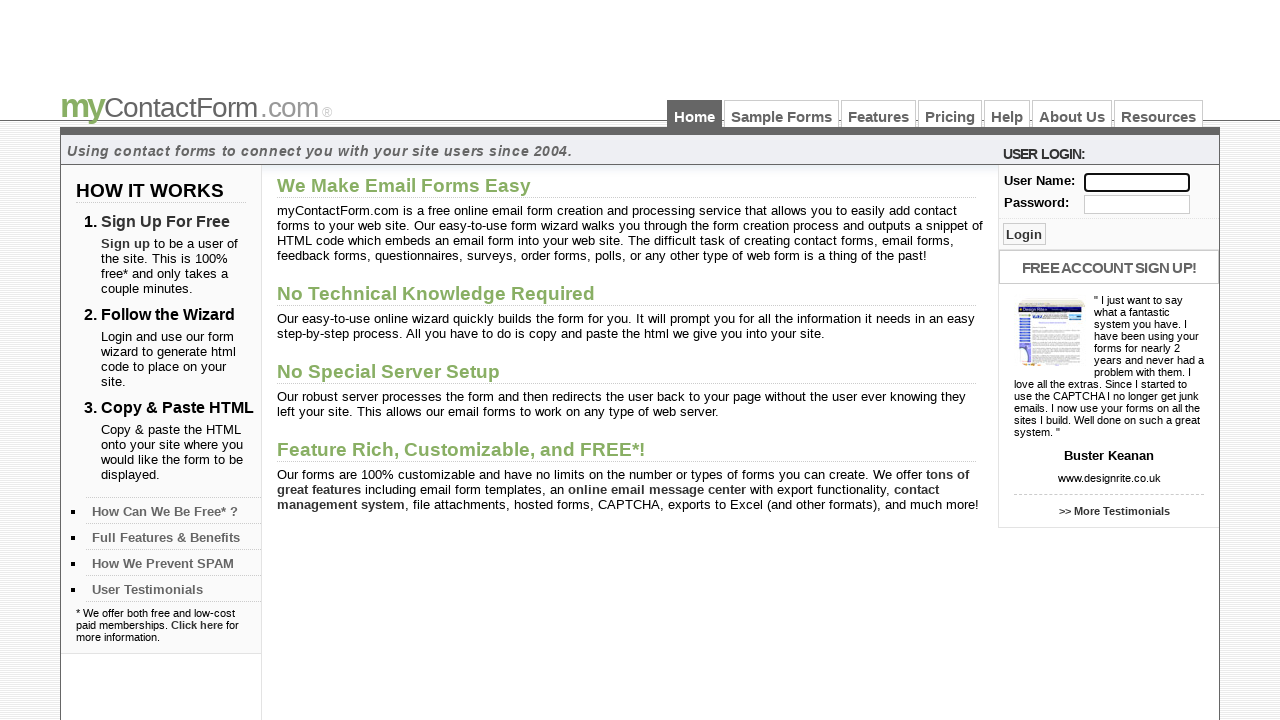

Filled username field with 'Sai' using CSS starts-with wildcard on input[id^='use']
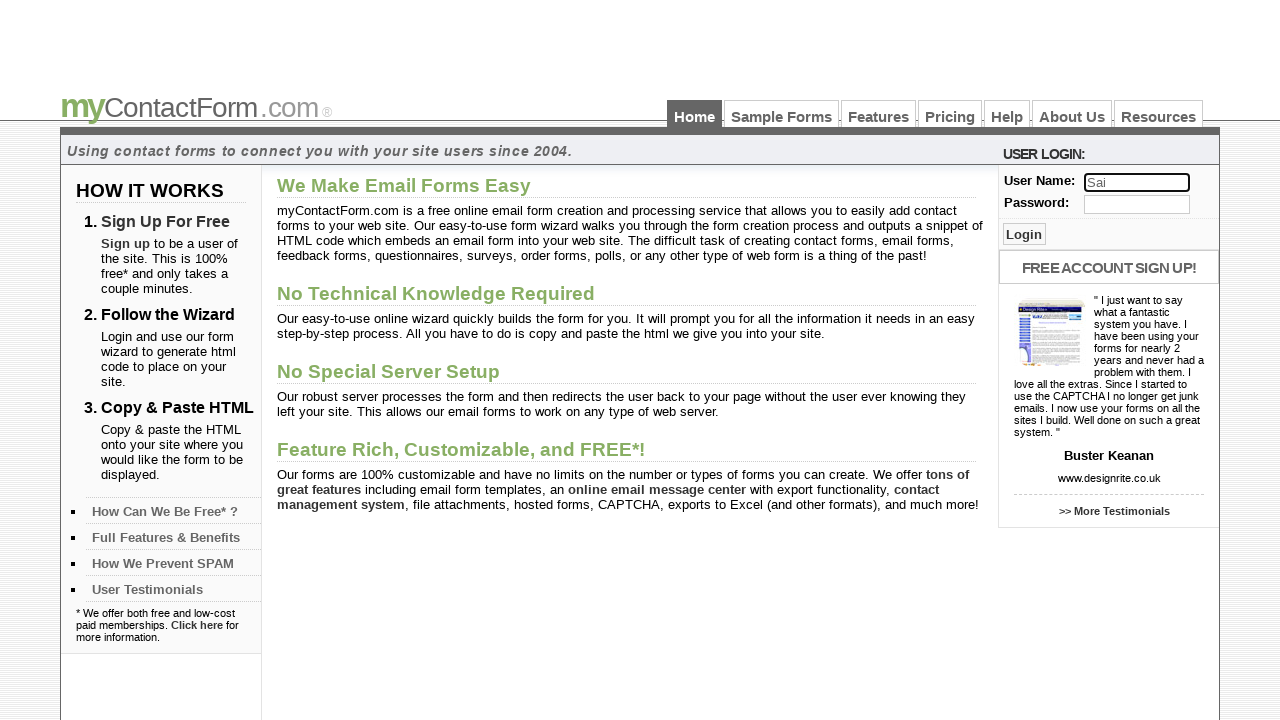

Cleared username field using CSS starts-with wildcard on input[id^='use']
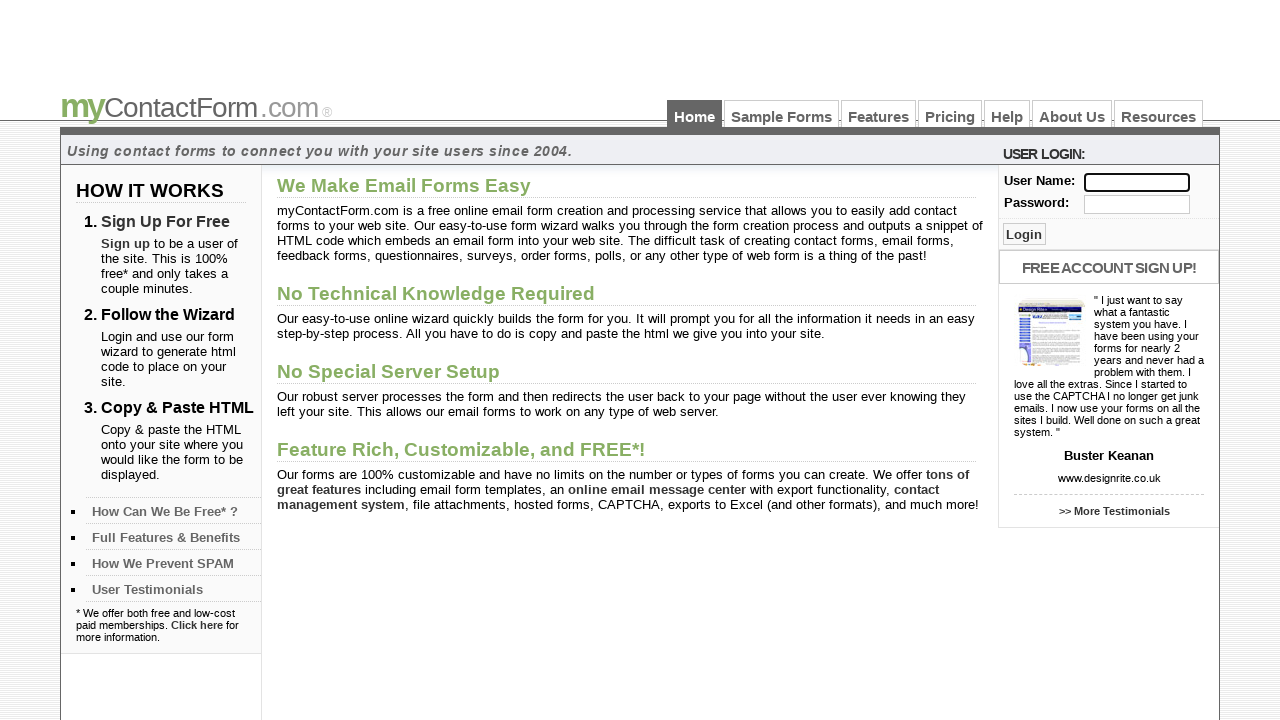

Filled username field with 'Akhil' using CSS ends-with wildcard on input[id$='ser']
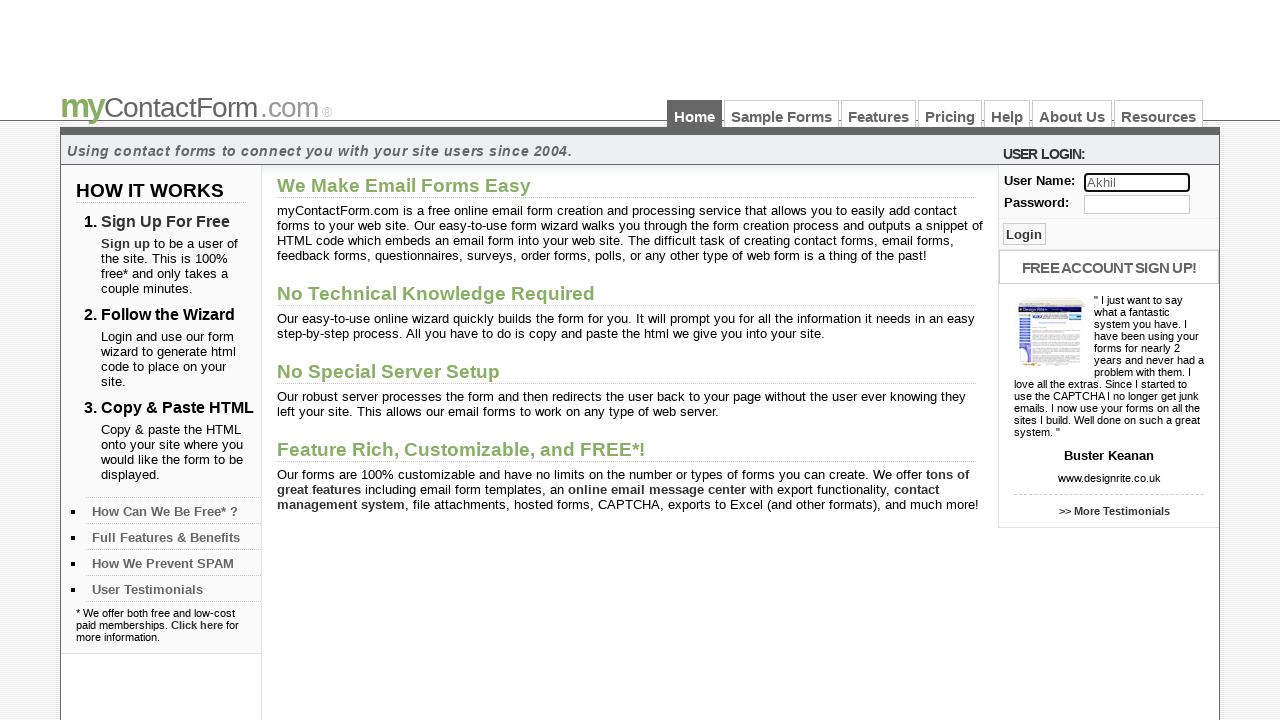

Cleared username field using CSS ends-with wildcard on input[id$='ser']
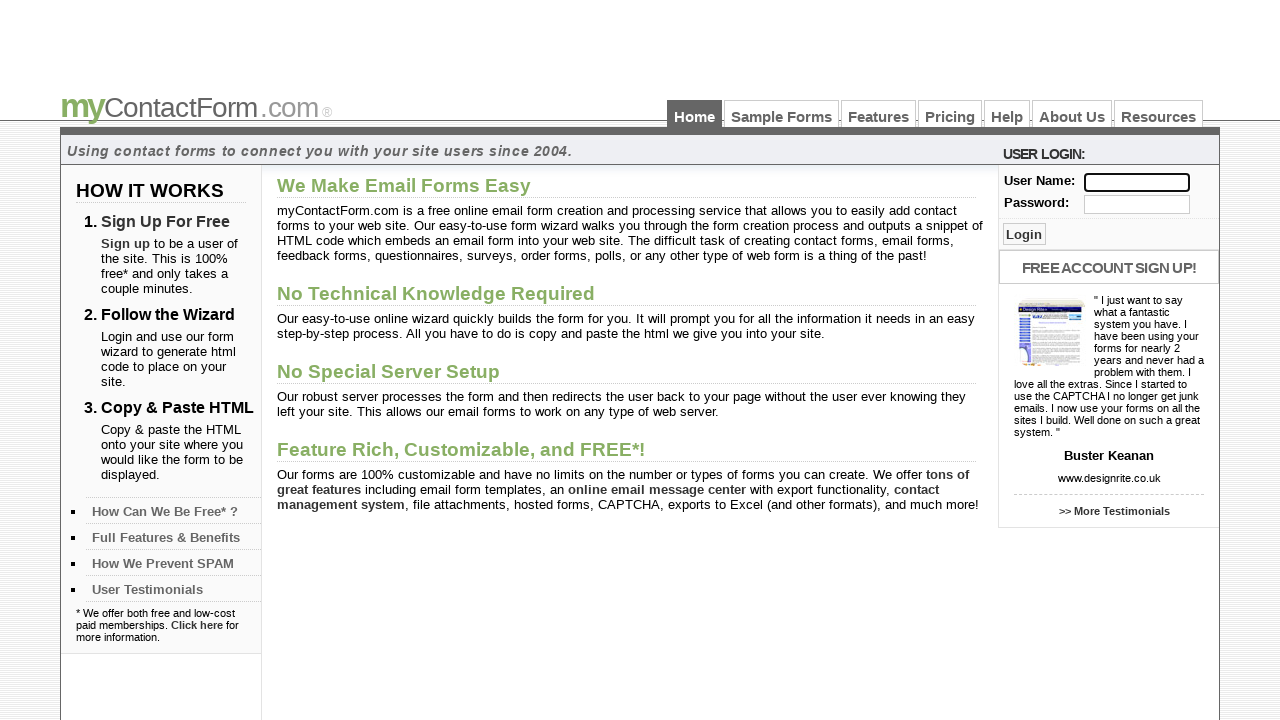

Filled username field with 'Azhar' using CSS contains wildcard on input[id*='se']
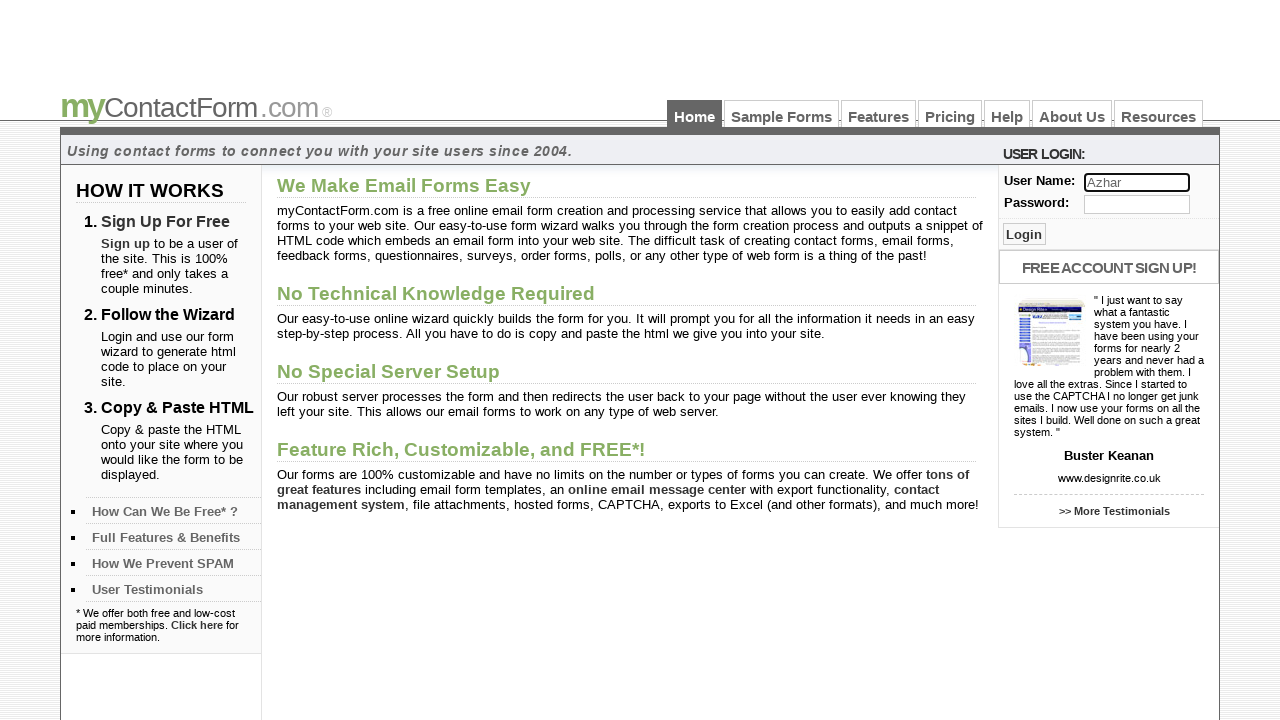

Cleared username field using CSS contains wildcard on input[id*='se']
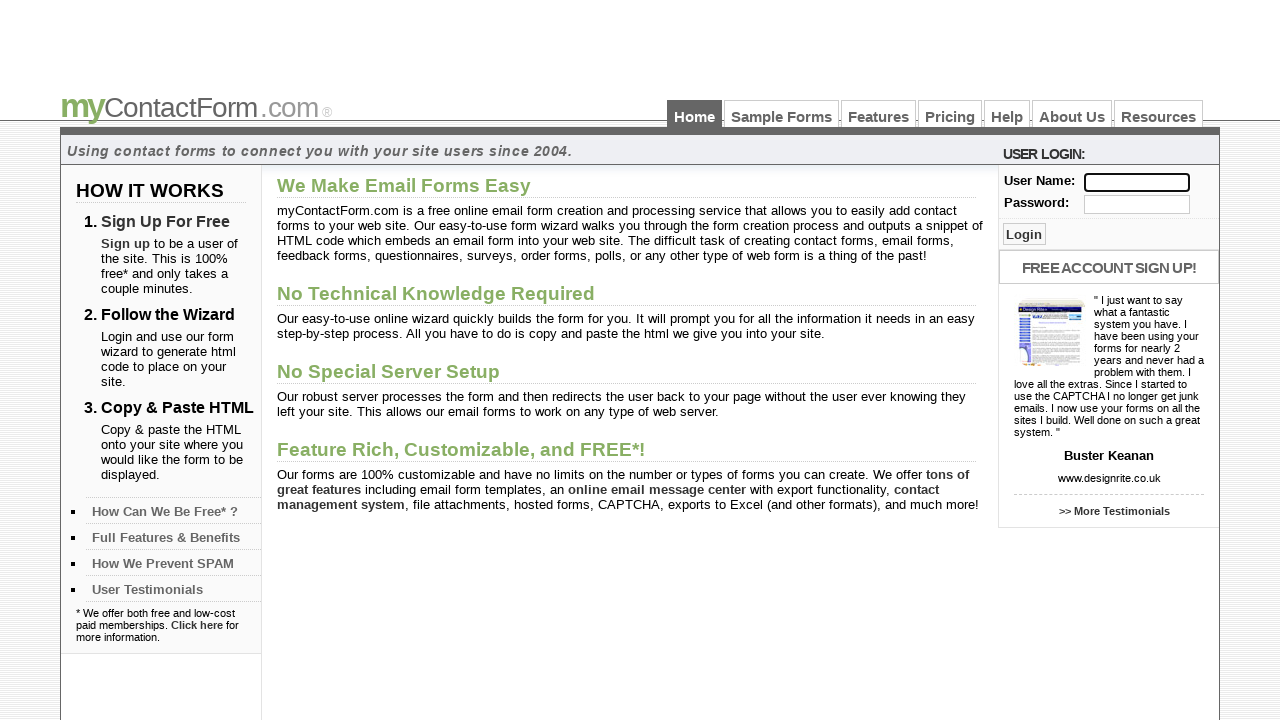

Filled username field with 'Mounika' using CSS ID selector (#) on input#user
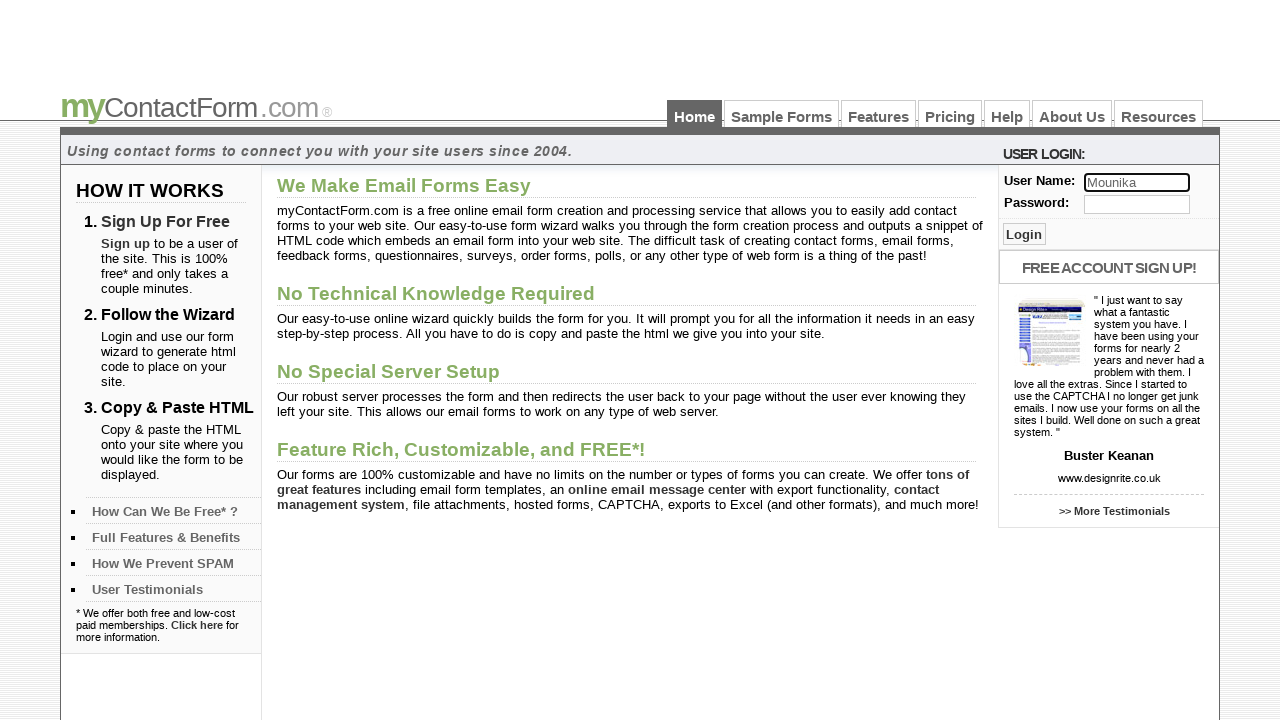

Cleared username field using CSS ID selector (#) on input#user
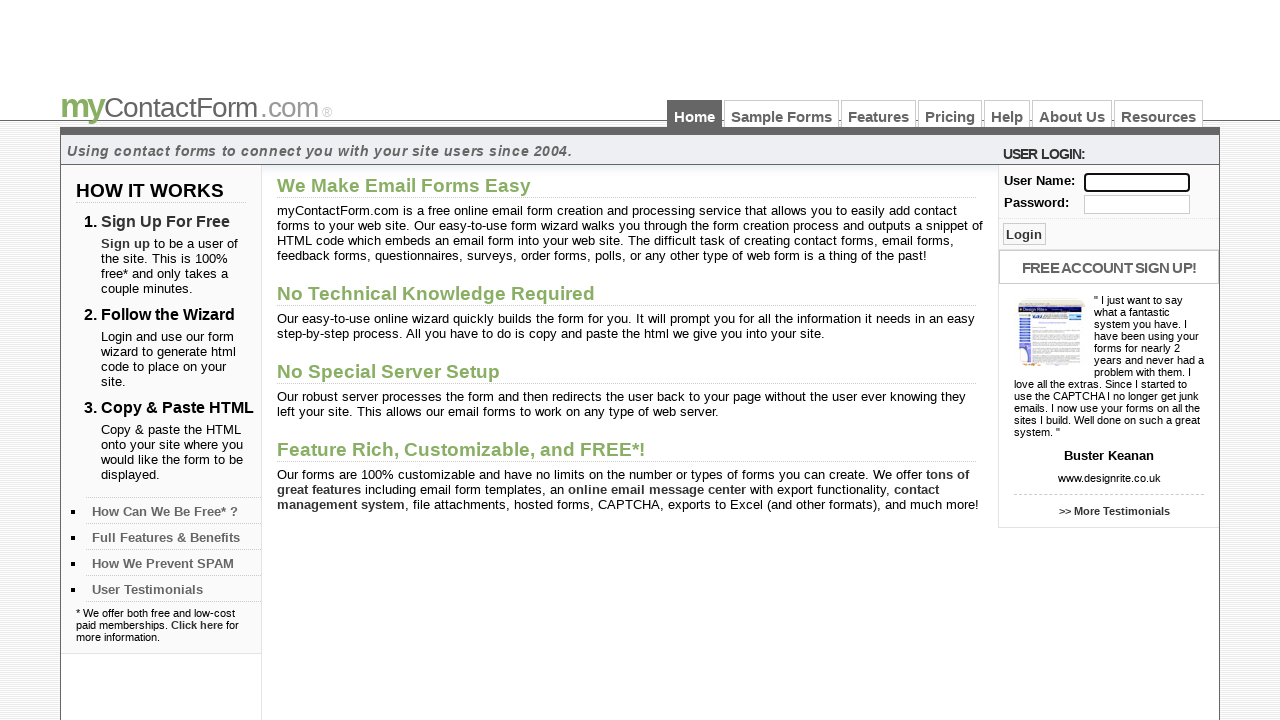

Filled username field with 'Jyoshna' using CSS class selector on input.txt_log
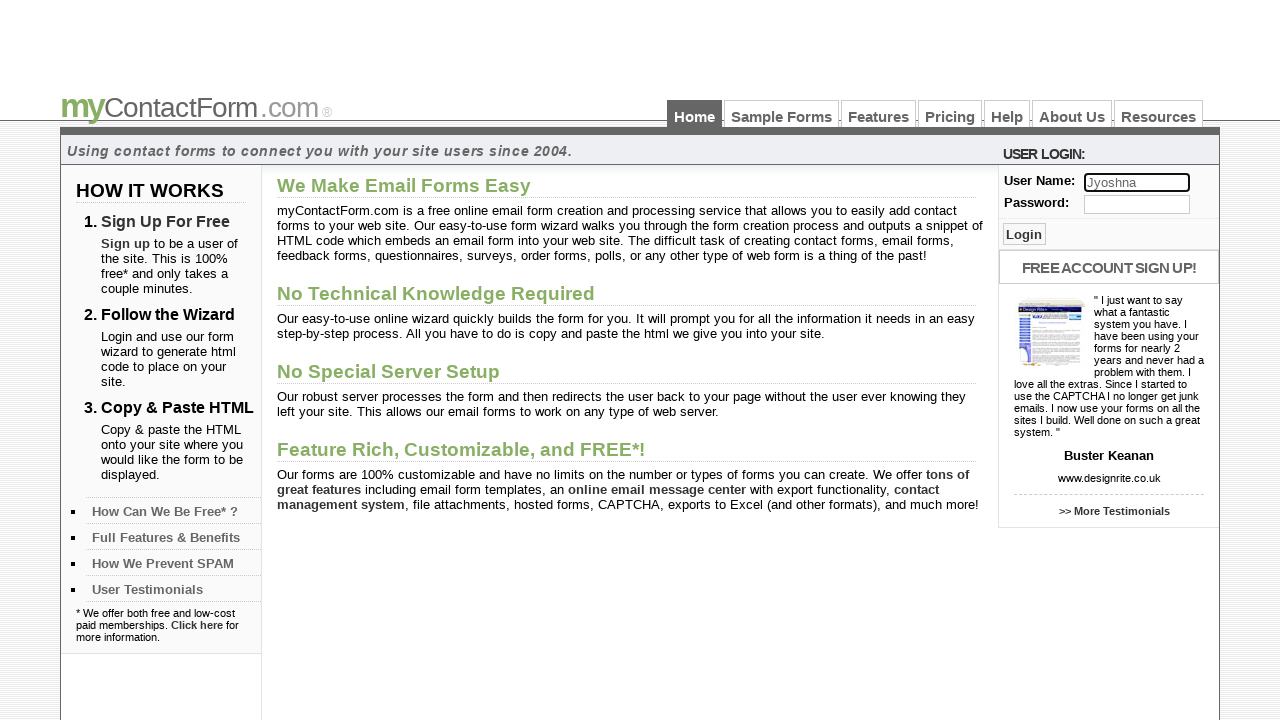

Cleared username field using CSS class selector on input.txt_log
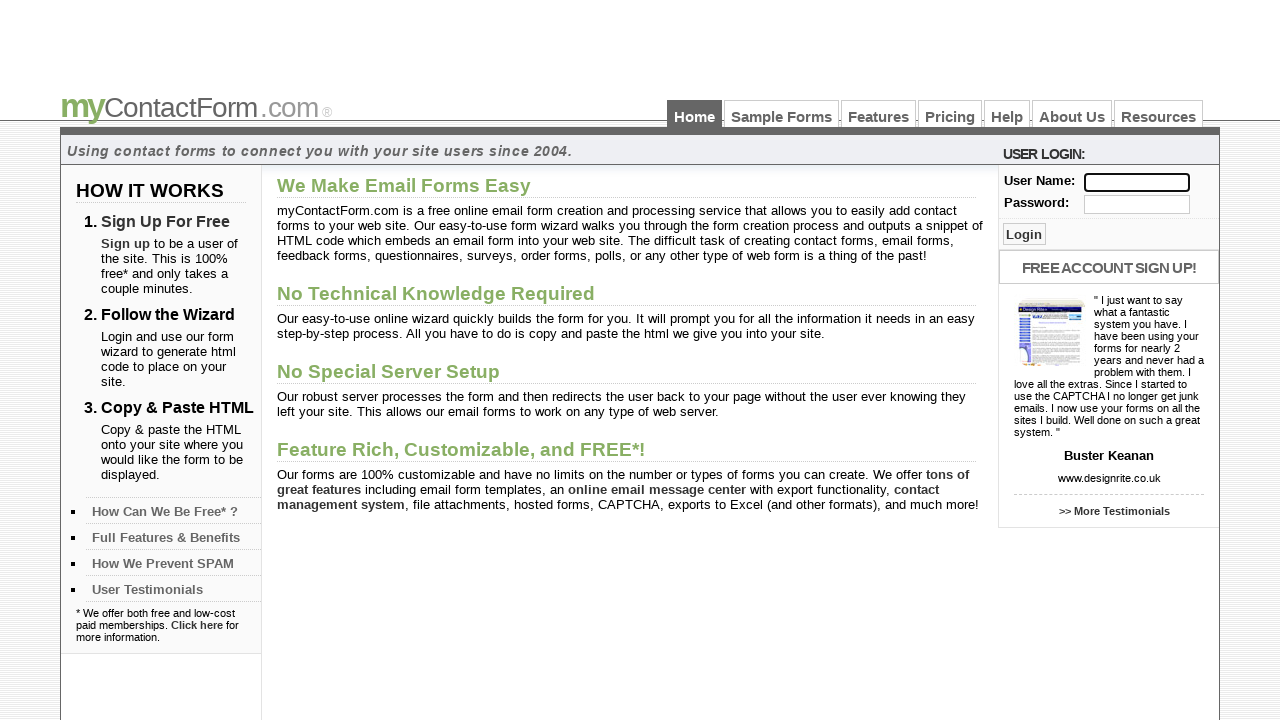

Filled username field with 'Hanish' using CSS OR operator (comma) on input[id='user'],[name='test']
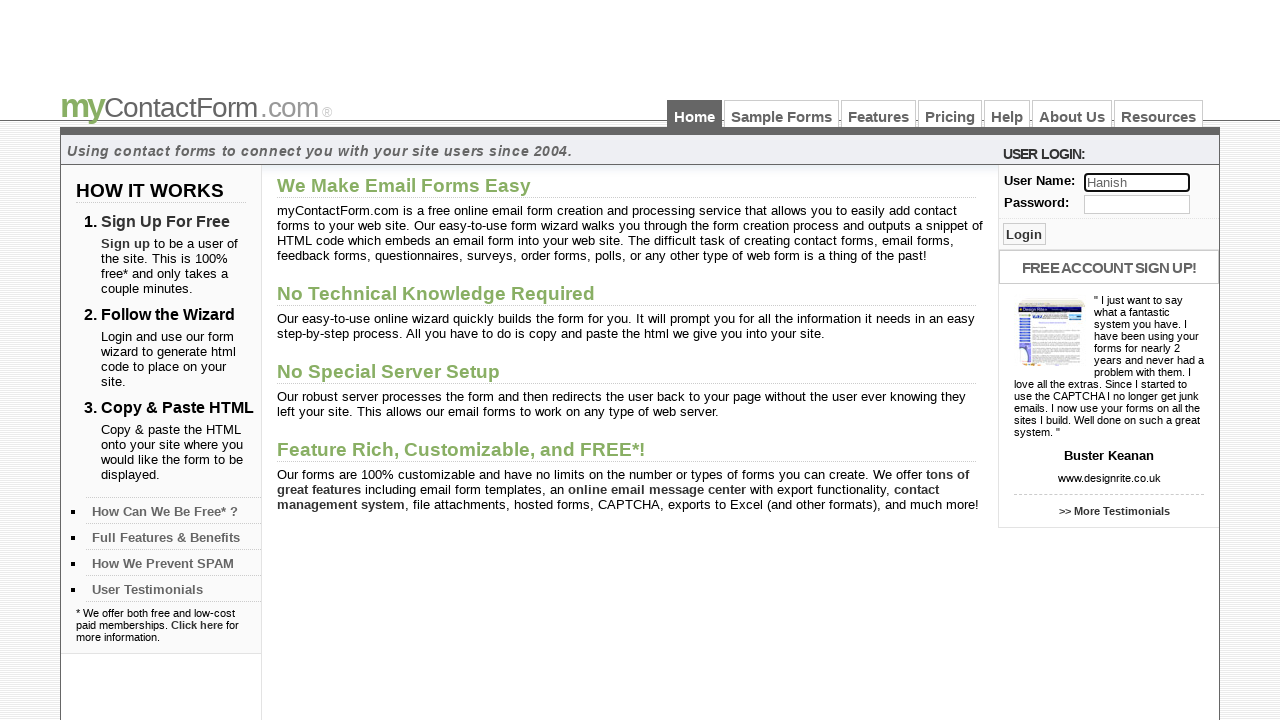

Cleared username field using CSS OR operator (comma) on input[id='user'],[name='test']
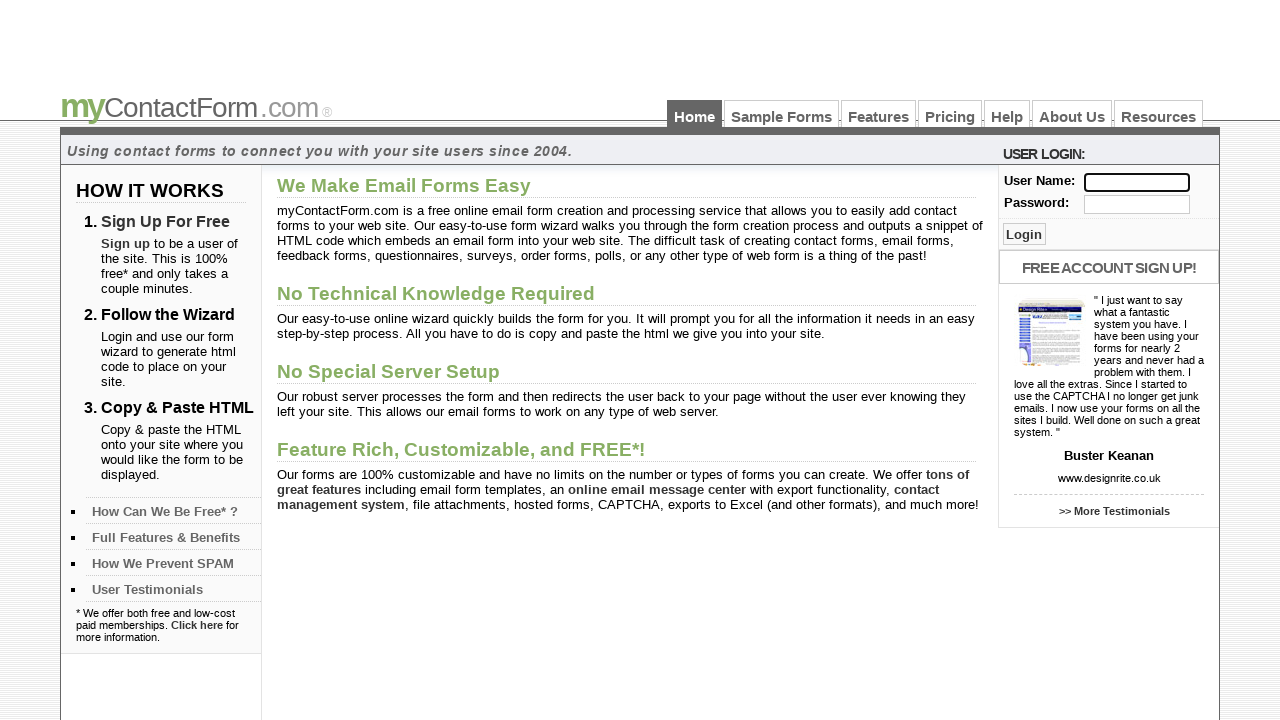

Filled username field with 'Shyam' using CSS AND operator on input[id='user'][name='user']
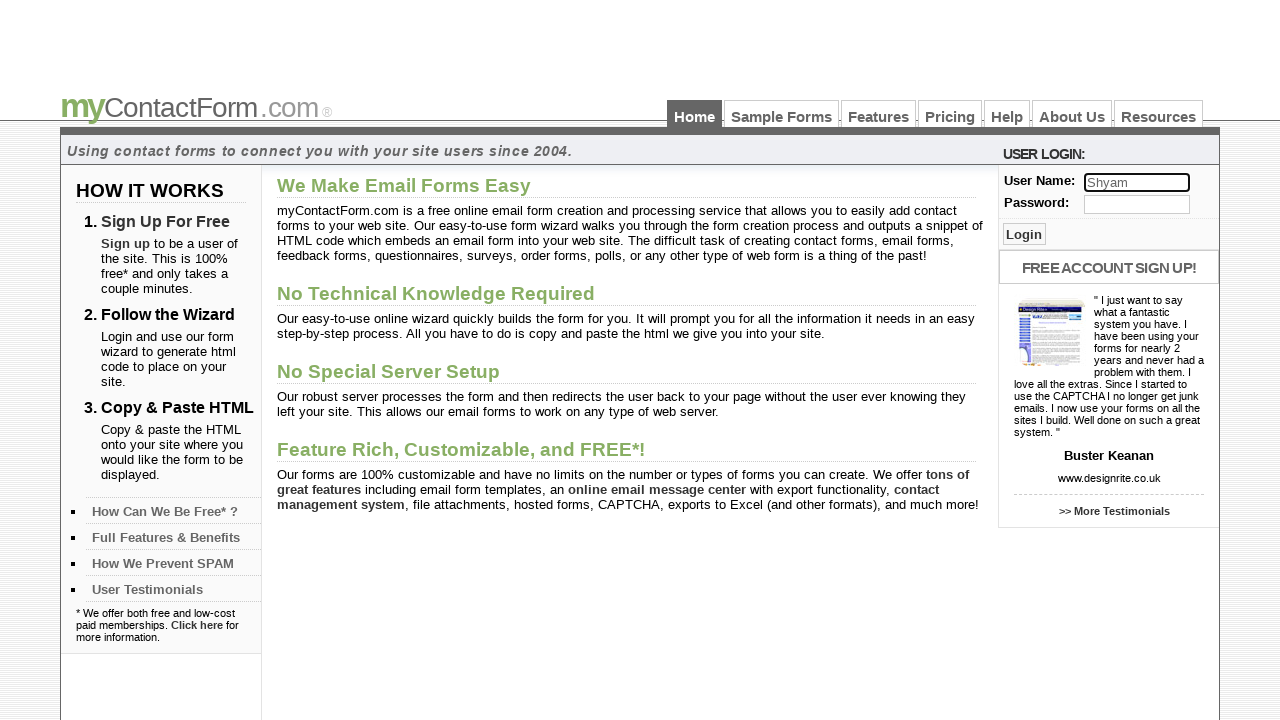

Cleared username field using CSS AND operator on input[id='user'][name='user']
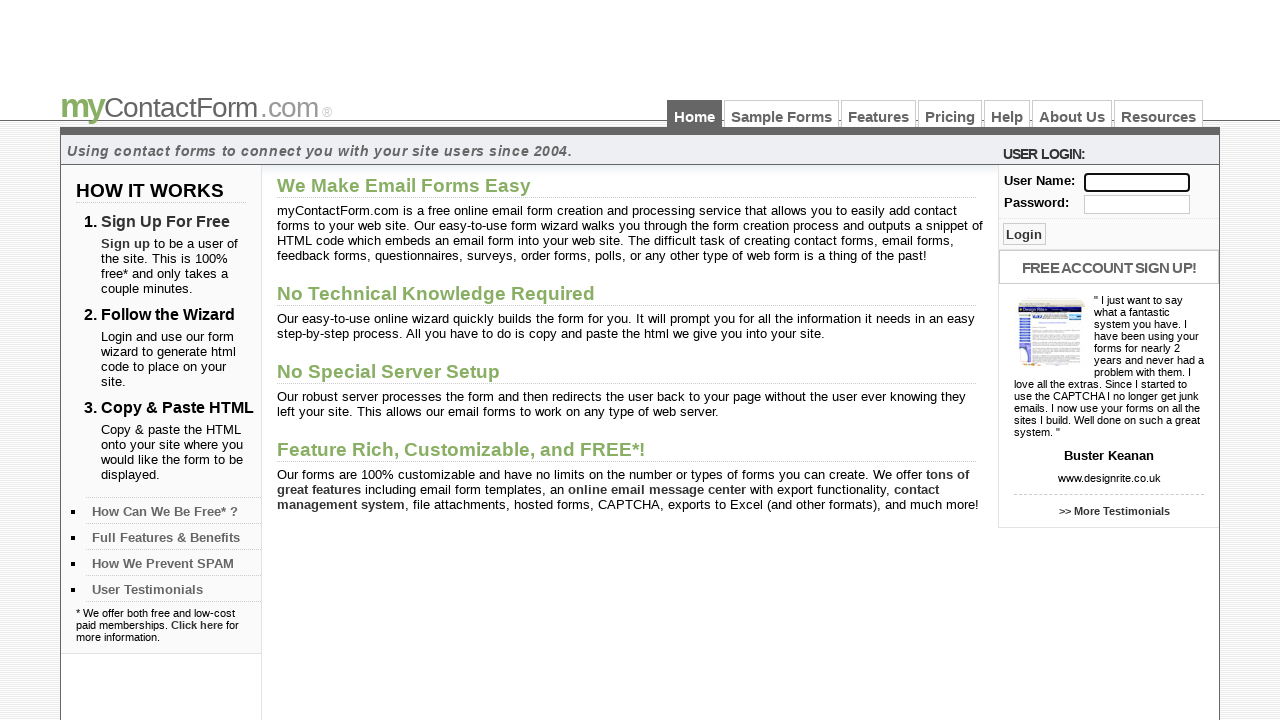

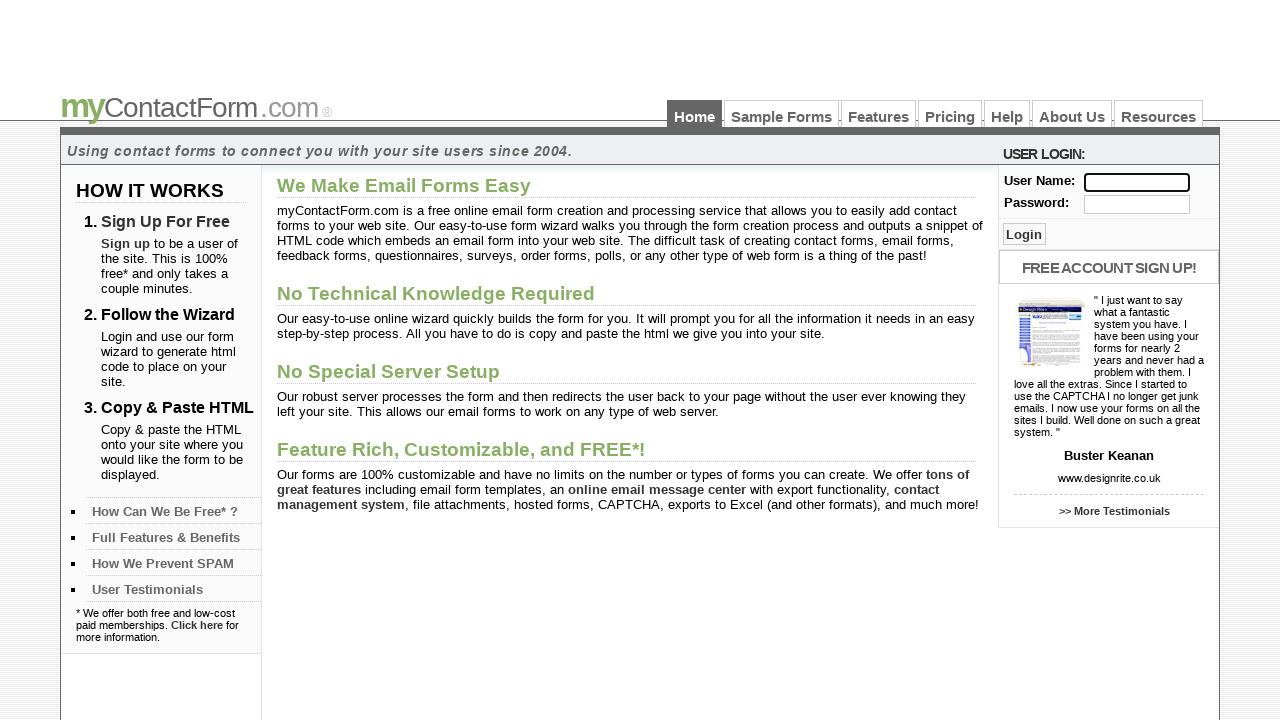